Tests adding a single todo item and marking it as complete using the checkbox

Starting URL: https://demo.playwright.dev/todomvc

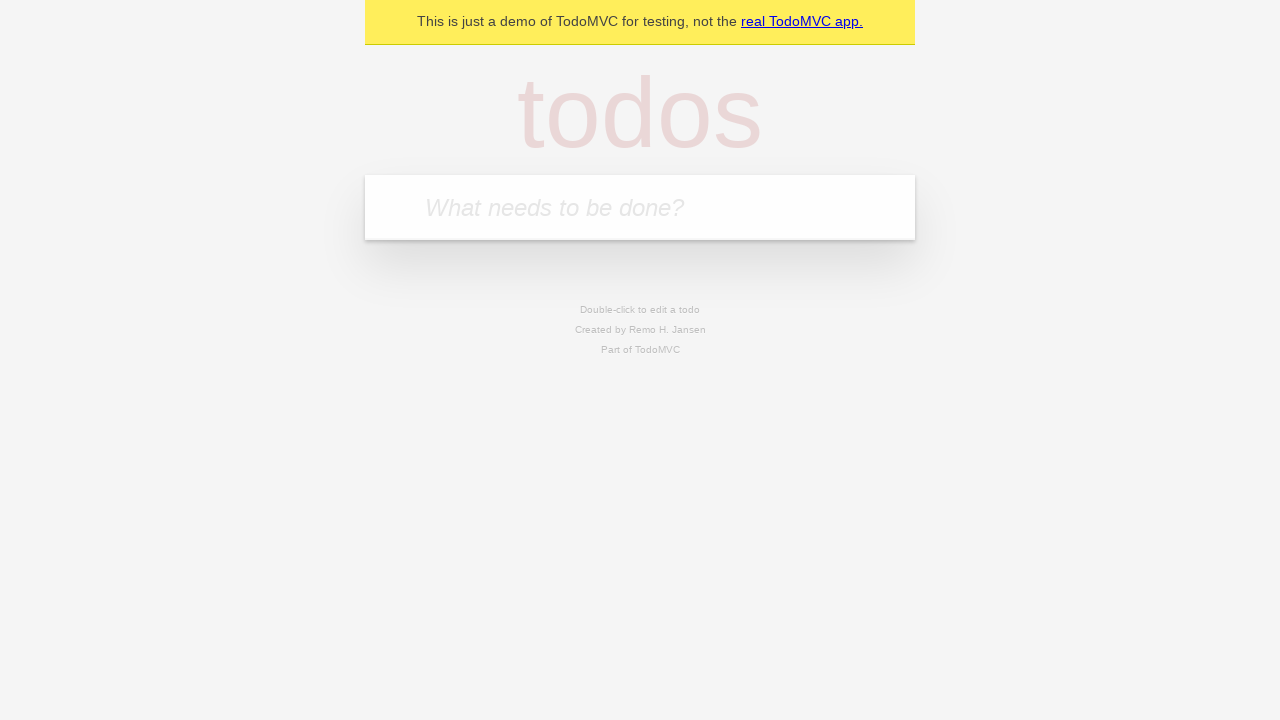

Filled todo input with 'John Doe' on [placeholder="What needs to be done?"]
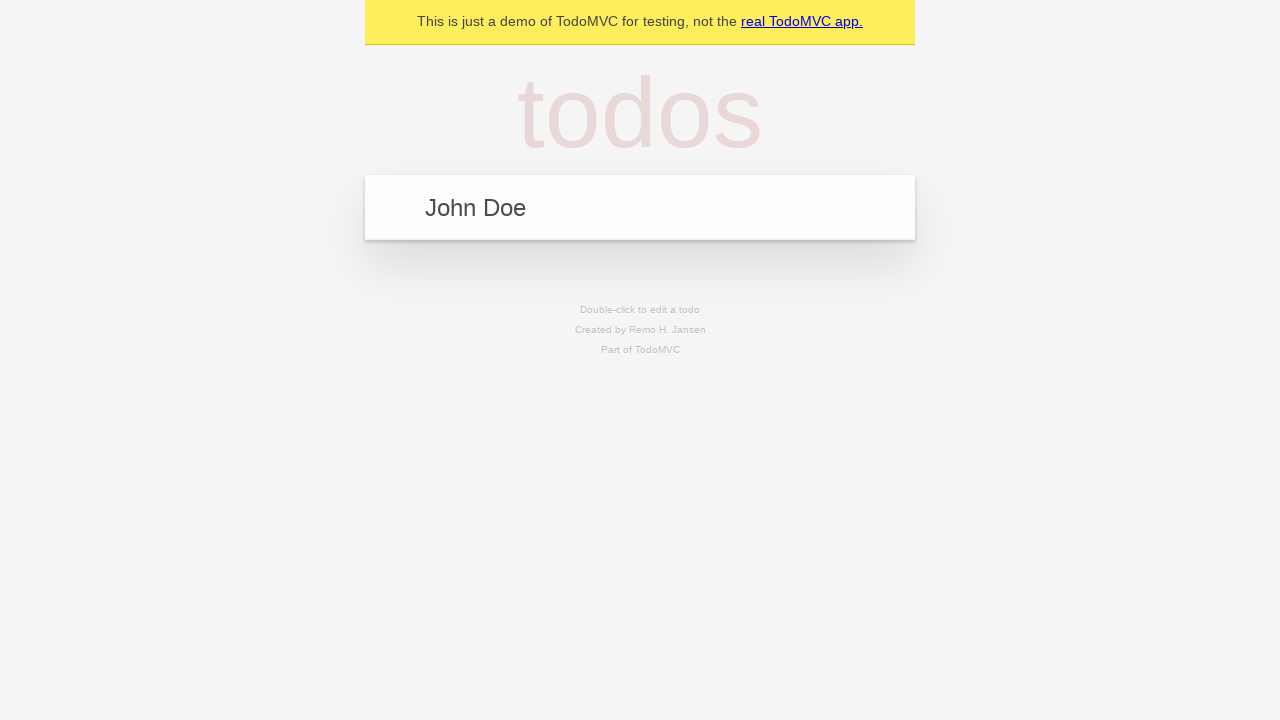

Pressed Enter to add the todo item on [placeholder="What needs to be done?"]
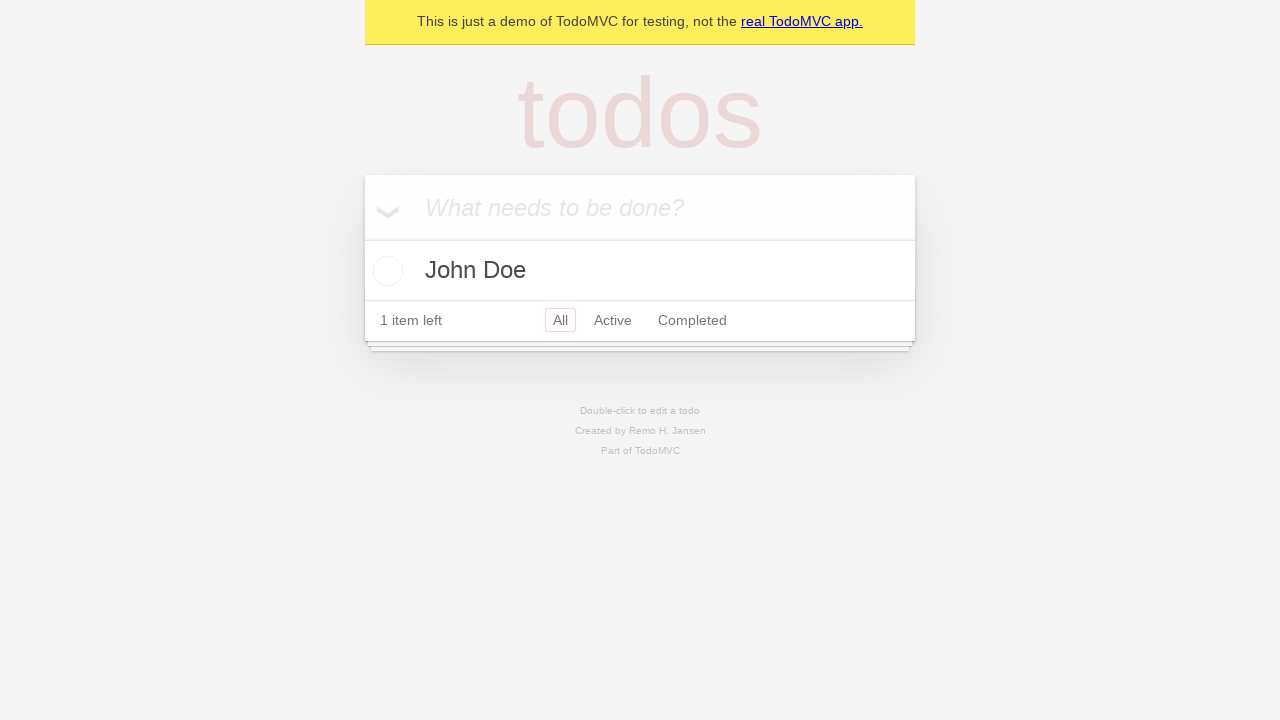

Located the todo item checkbox
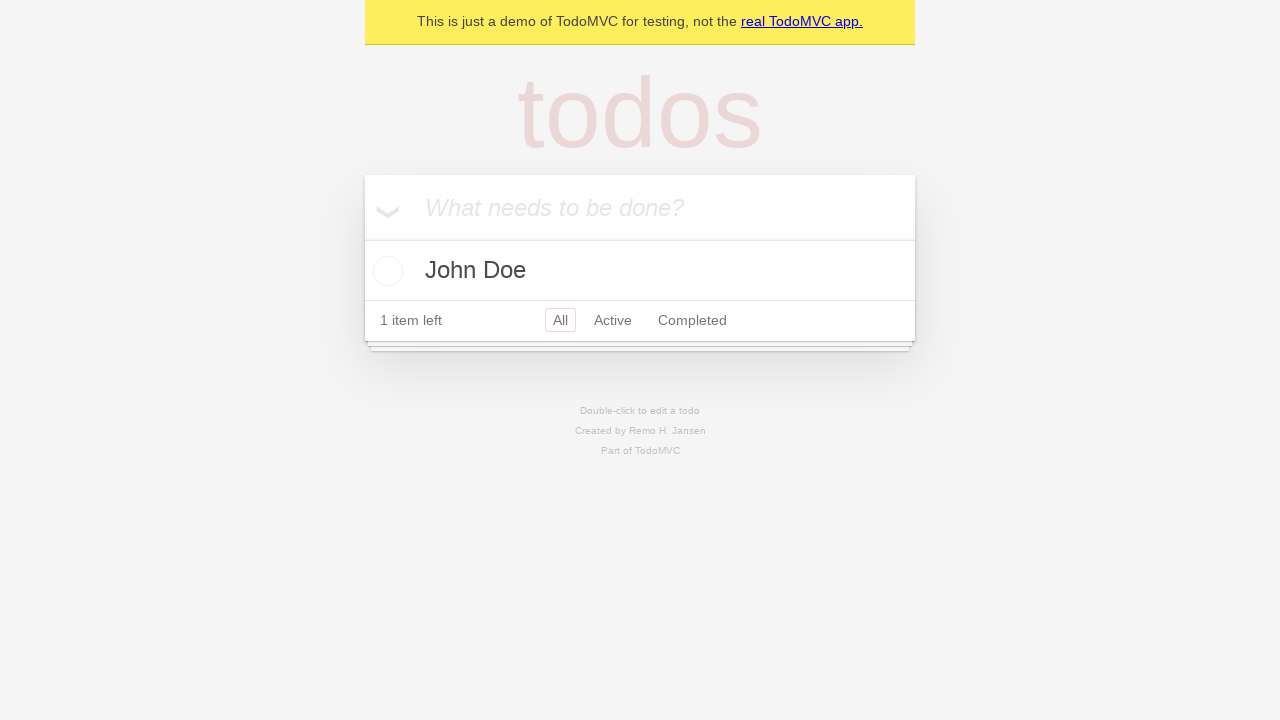

Marked todo item as complete by checking the checkbox at (385, 271) on .toggle
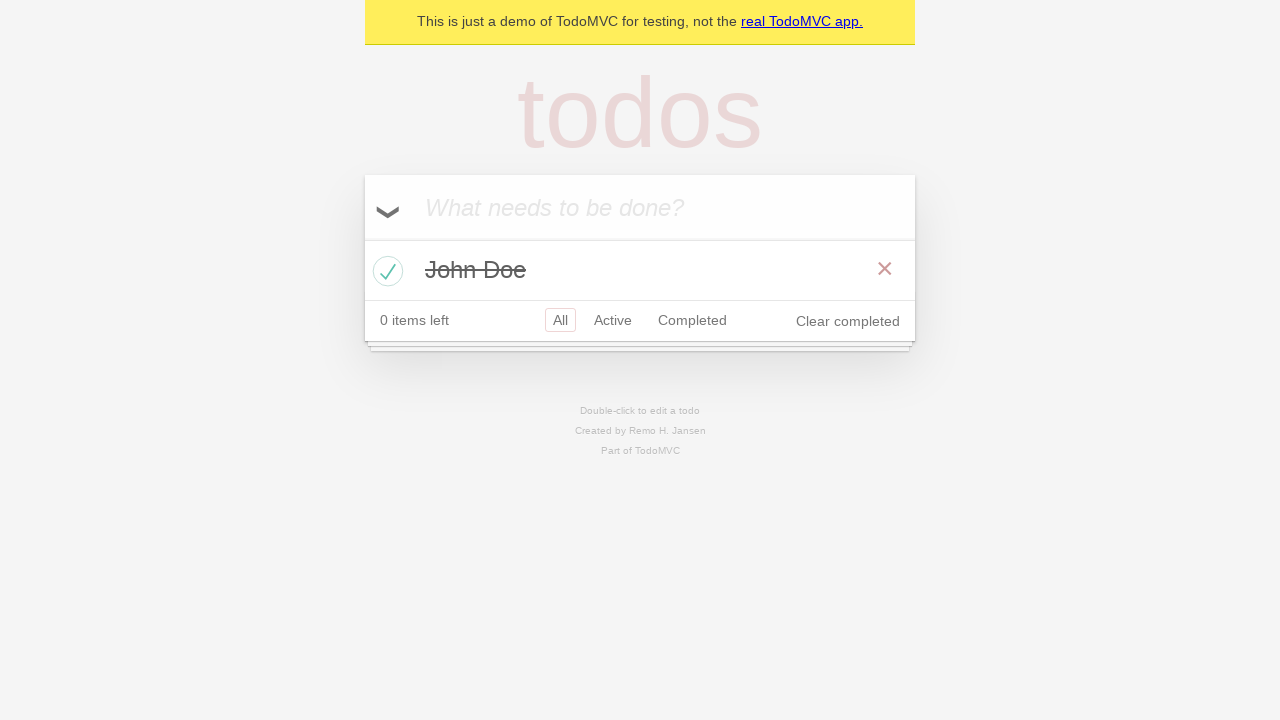

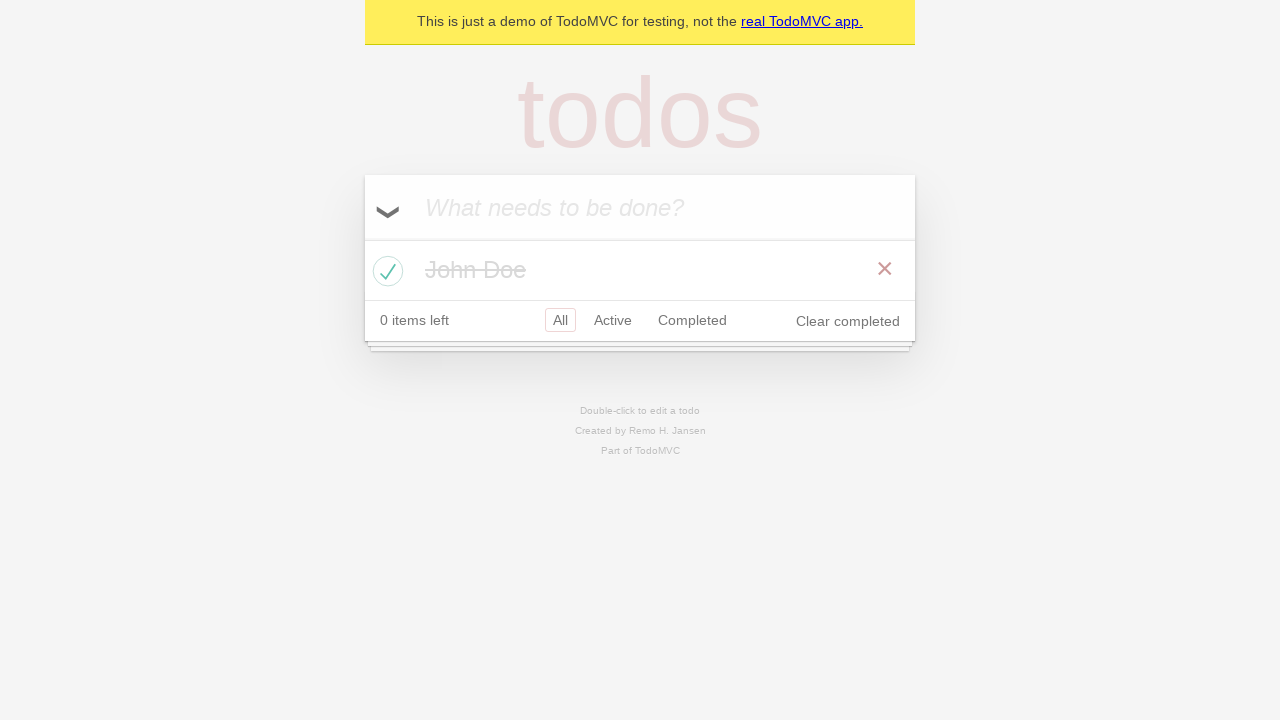